Tests marking all todo items as completed using the toggle all checkbox

Starting URL: https://demo.playwright.dev/todomvc

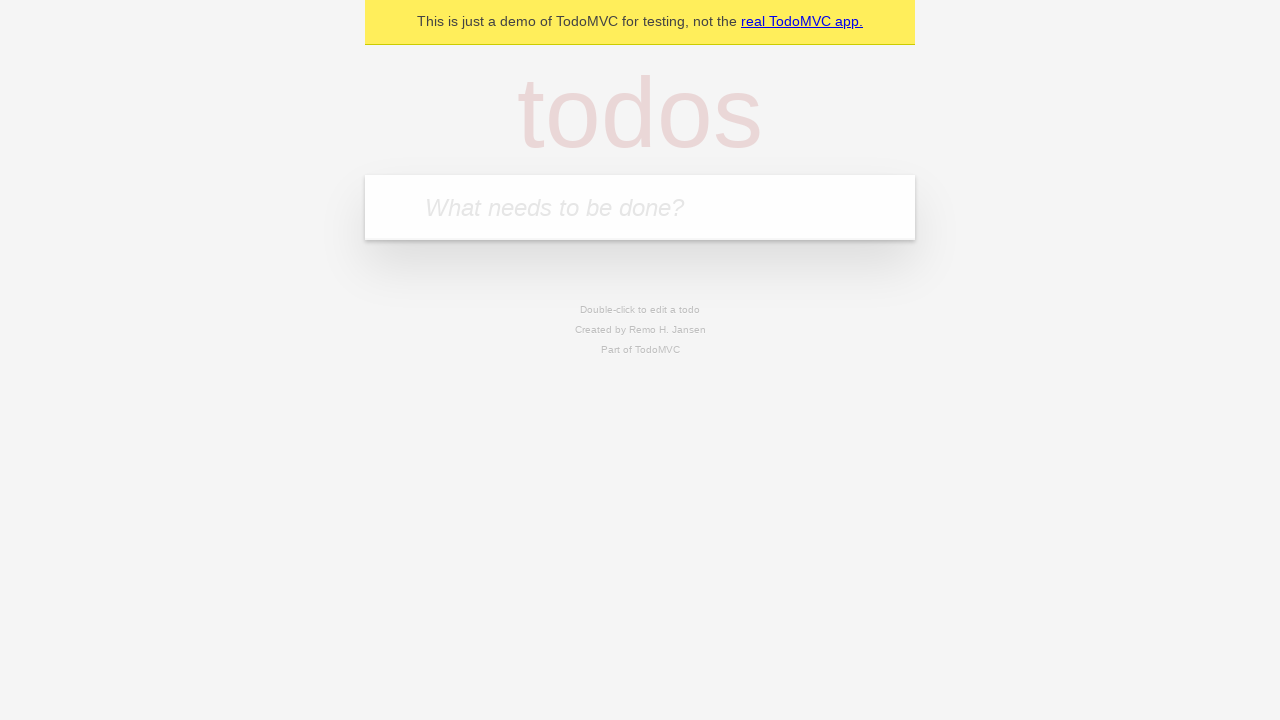

Filled todo input with 'buy some cheese' on internal:attr=[placeholder="What needs to be done?"i]
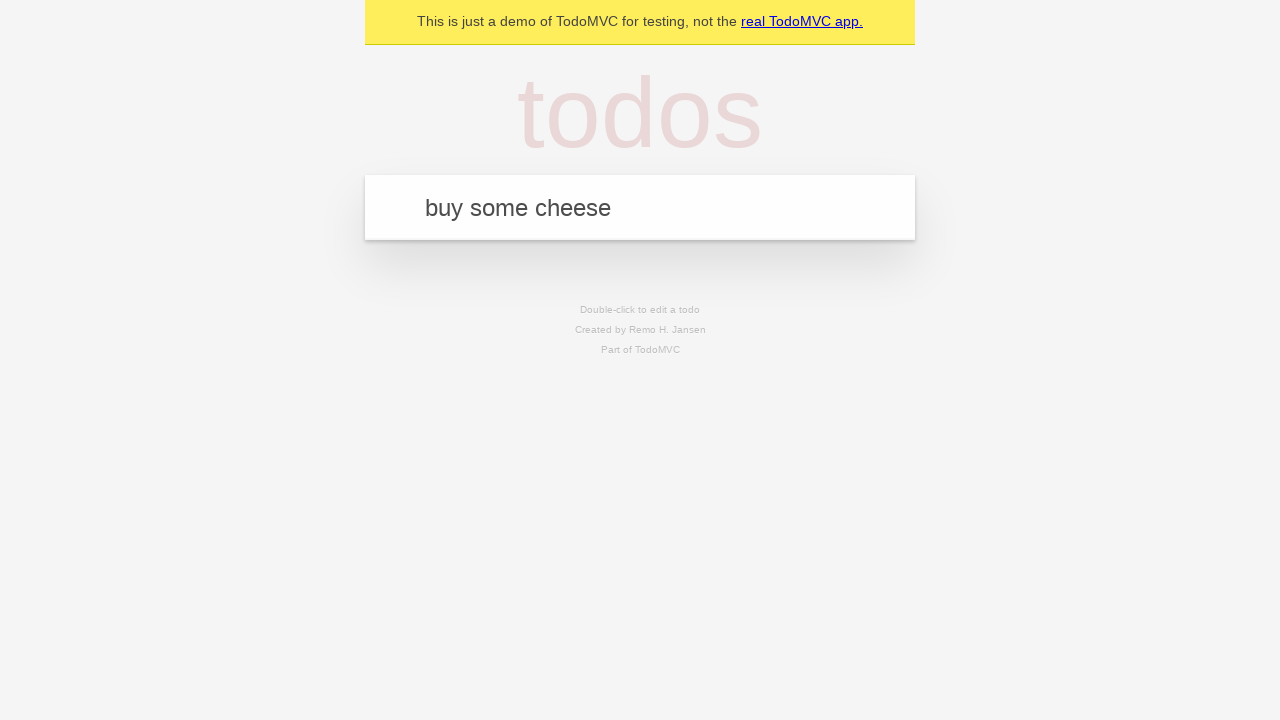

Pressed Enter to add first todo item on internal:attr=[placeholder="What needs to be done?"i]
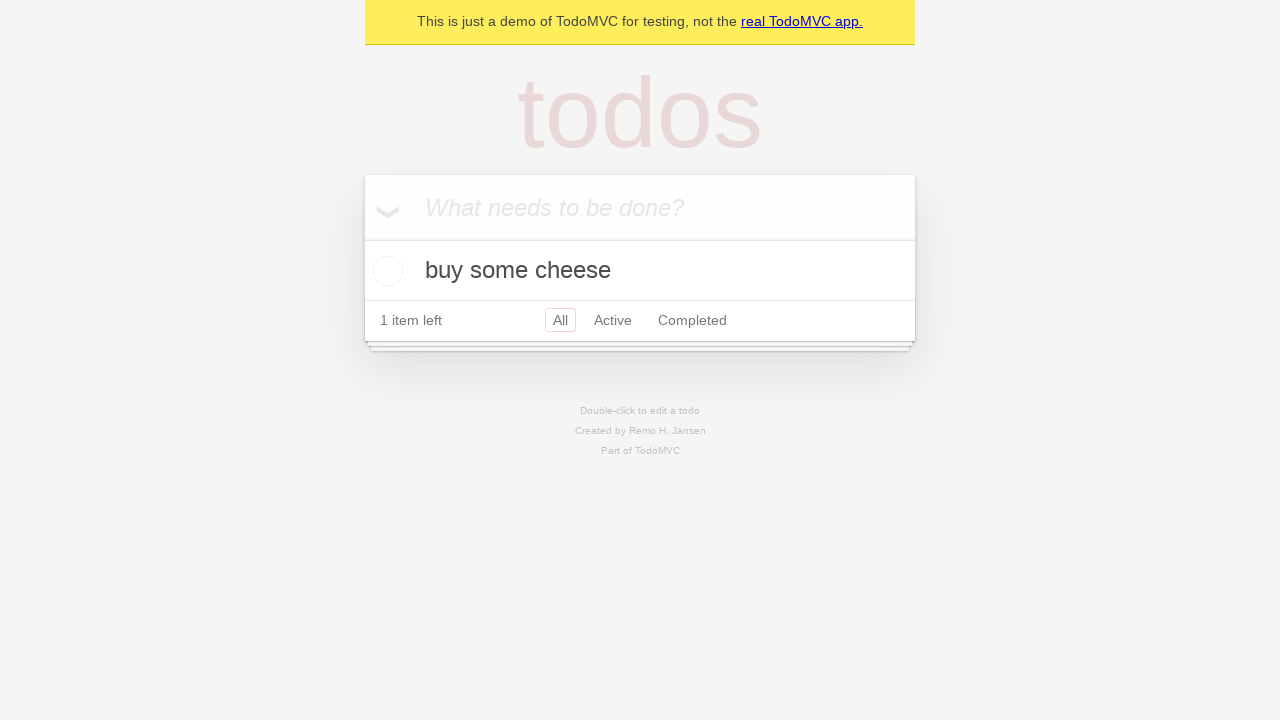

Filled todo input with 'feed the cat' on internal:attr=[placeholder="What needs to be done?"i]
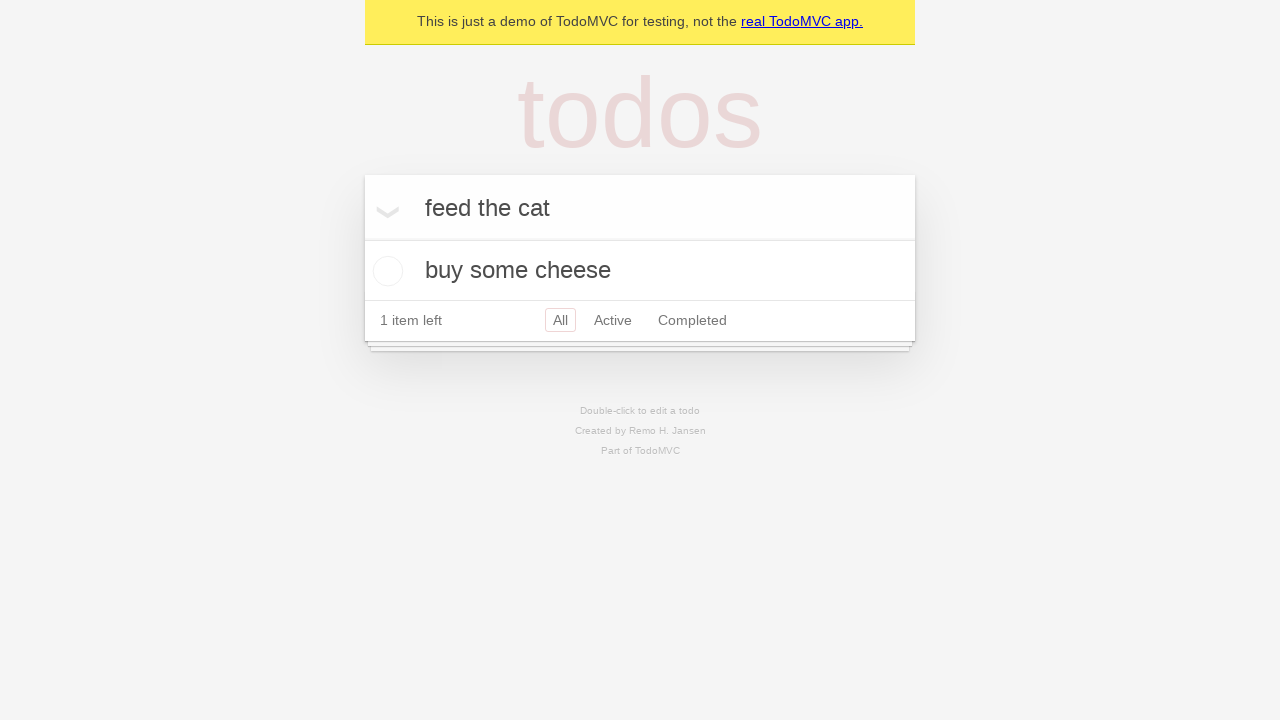

Pressed Enter to add second todo item on internal:attr=[placeholder="What needs to be done?"i]
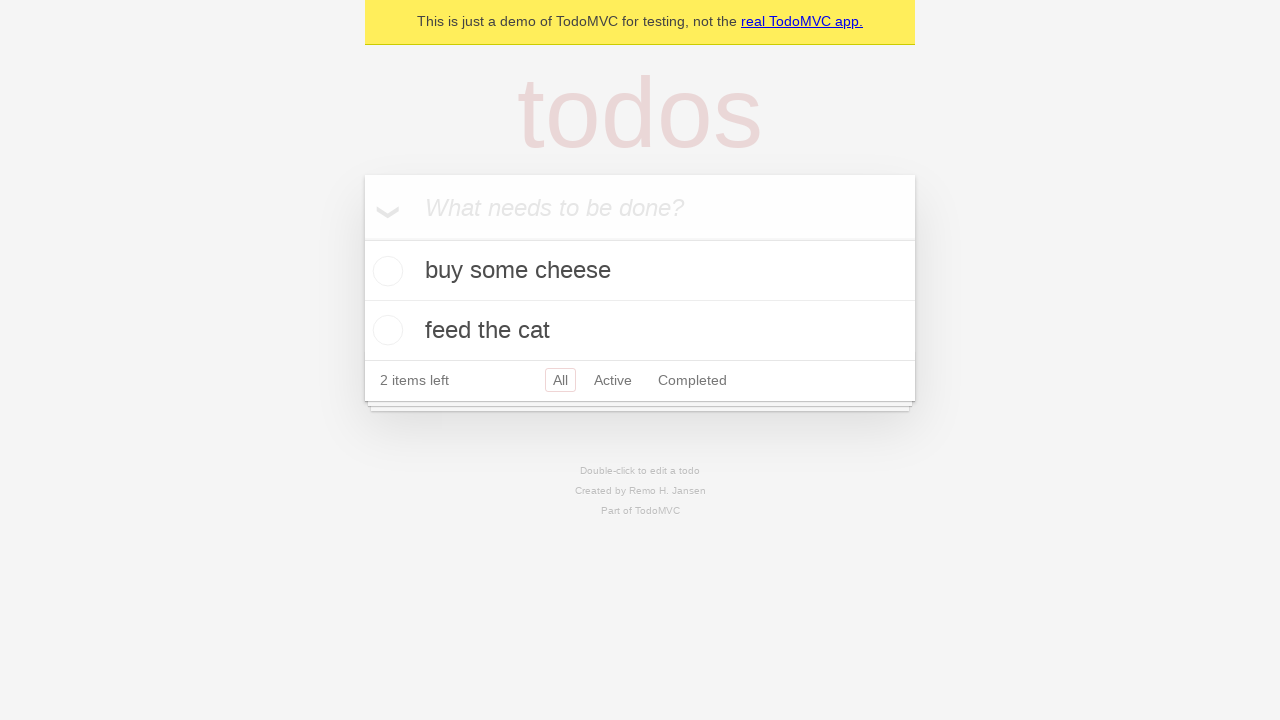

Filled todo input with 'book a doctors appointment' on internal:attr=[placeholder="What needs to be done?"i]
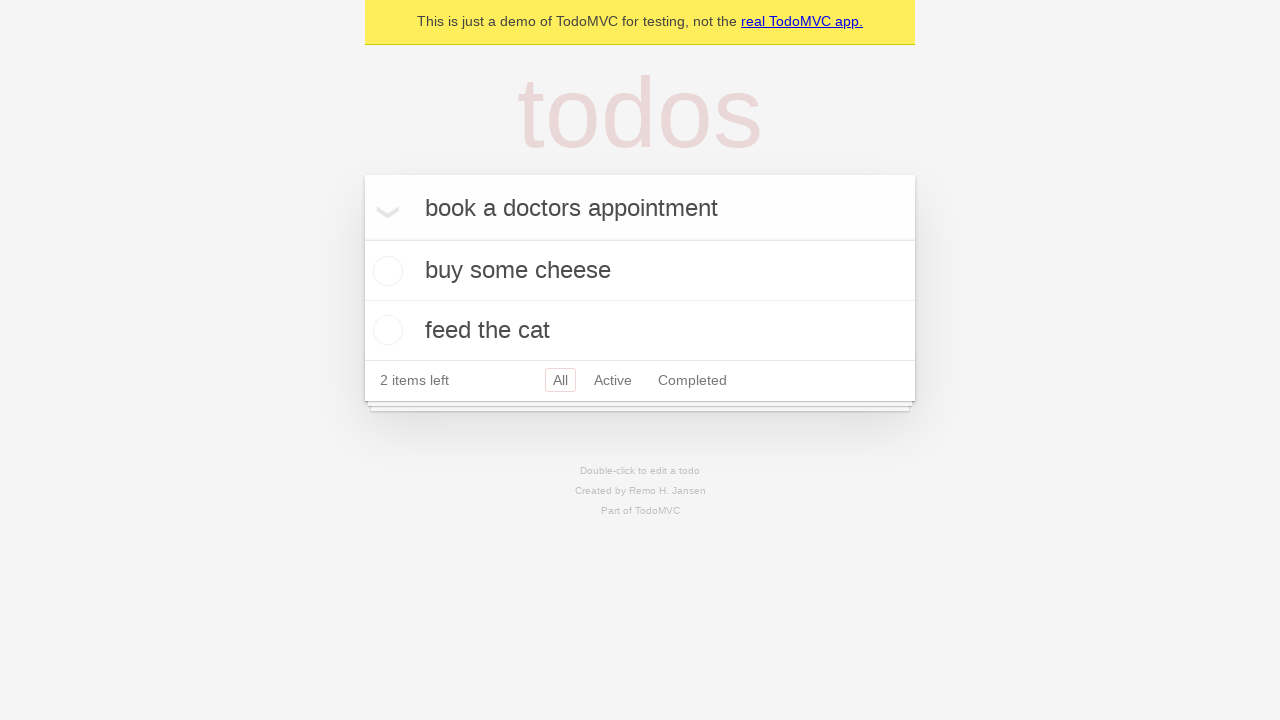

Pressed Enter to add third todo item on internal:attr=[placeholder="What needs to be done?"i]
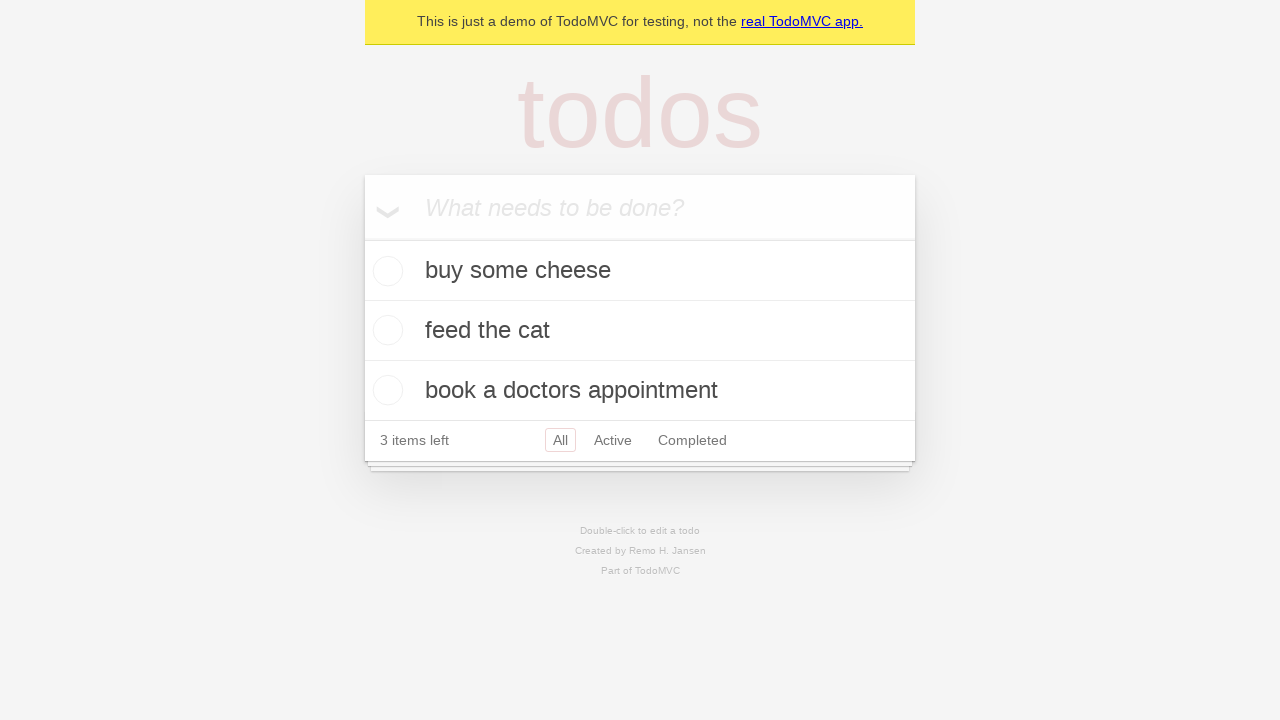

Waited for all 3 todo items to load
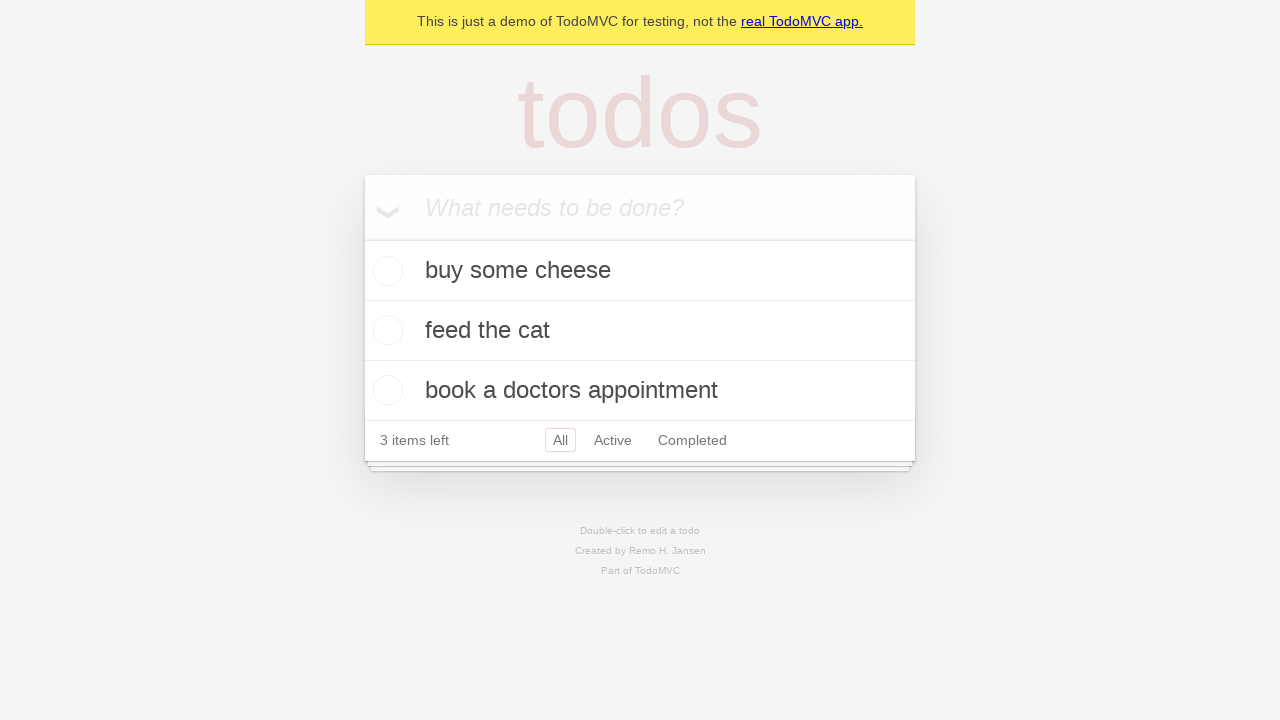

Clicked 'Mark all as complete' checkbox to complete all todo items at (362, 238) on internal:label="Mark all as complete"i
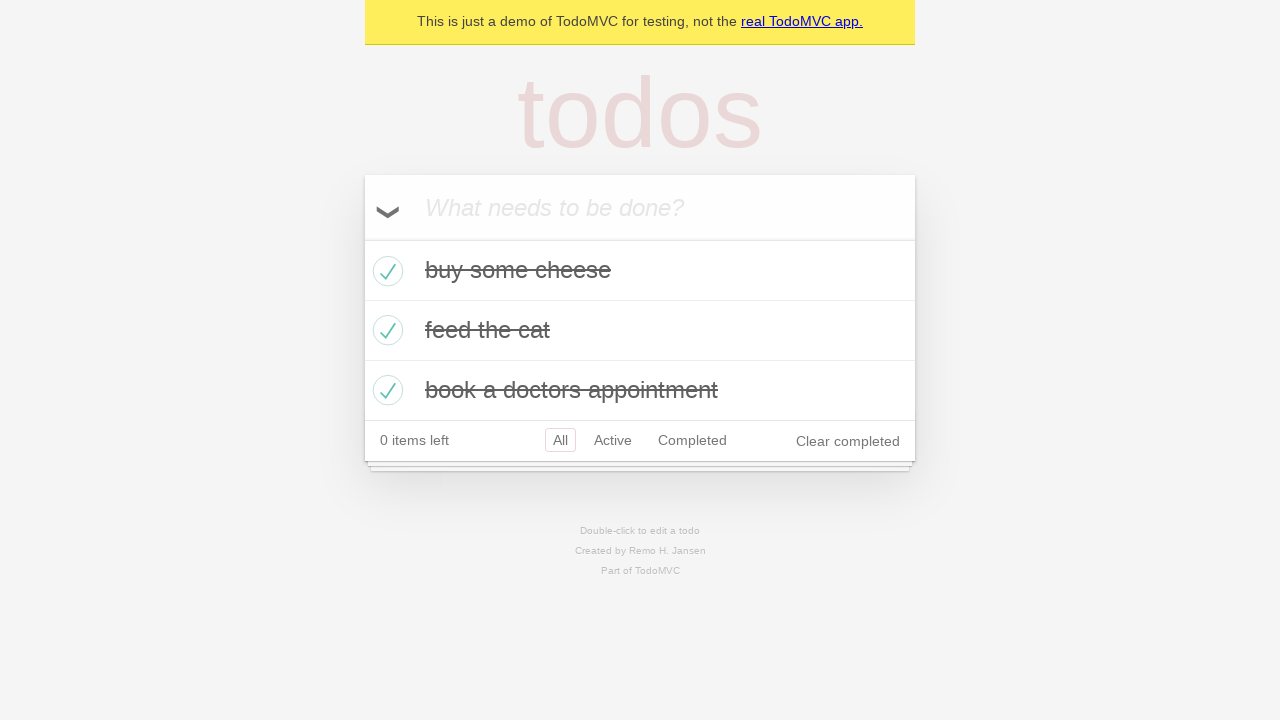

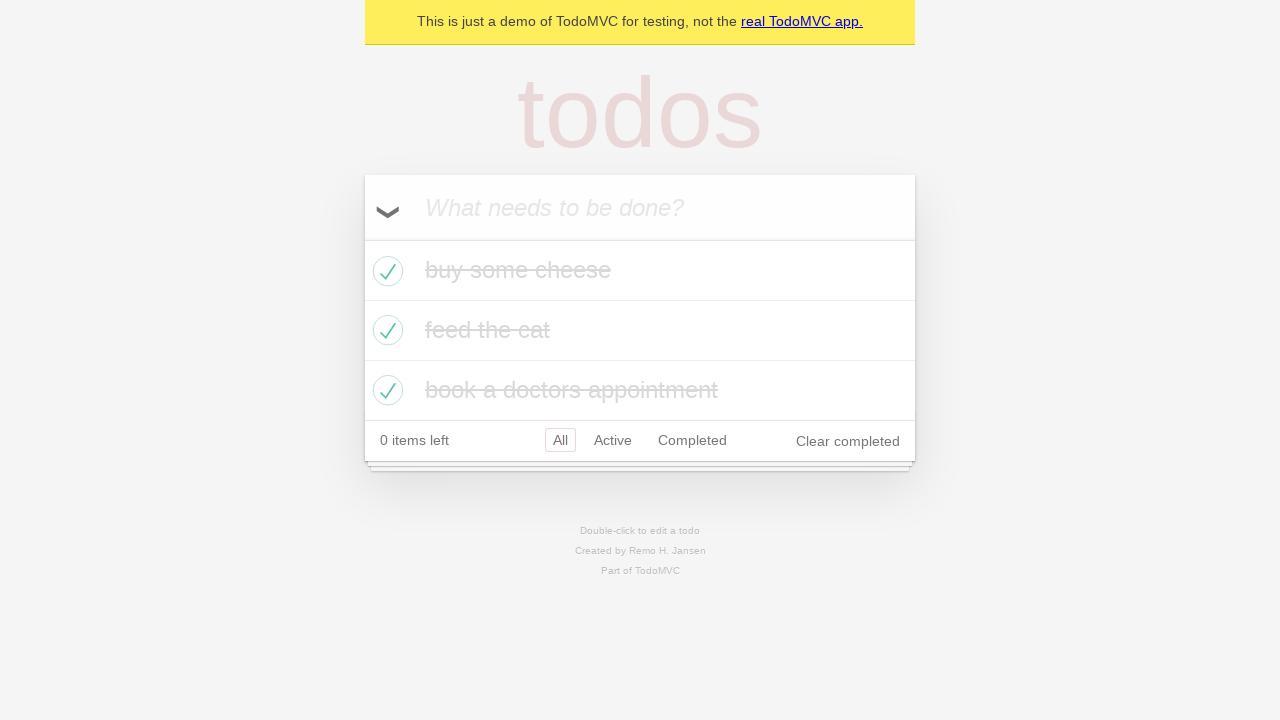